Tests an explicit wait scenario by waiting for a price element to display "$100", then clicking a book button, calculating a mathematical answer based on a displayed value, filling the answer field, and submitting the form.

Starting URL: http://suninjuly.github.io/explicit_wait2.html

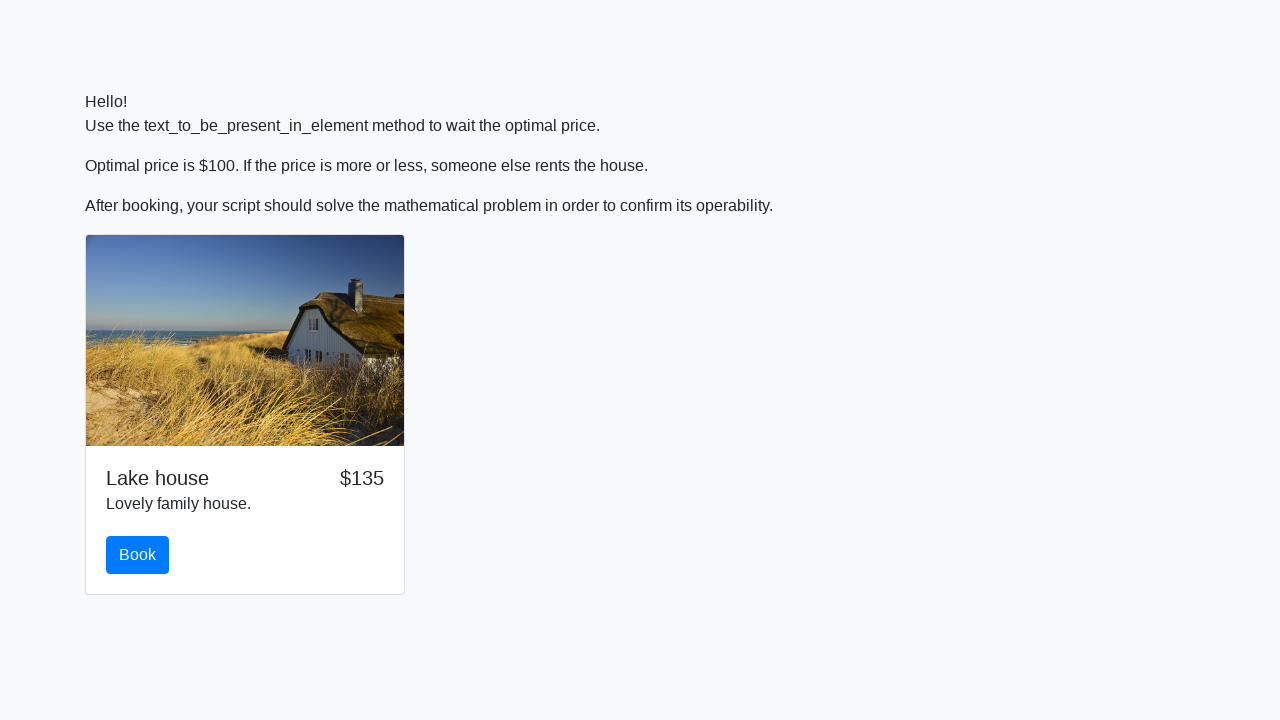

Waited for price element to display '$100'
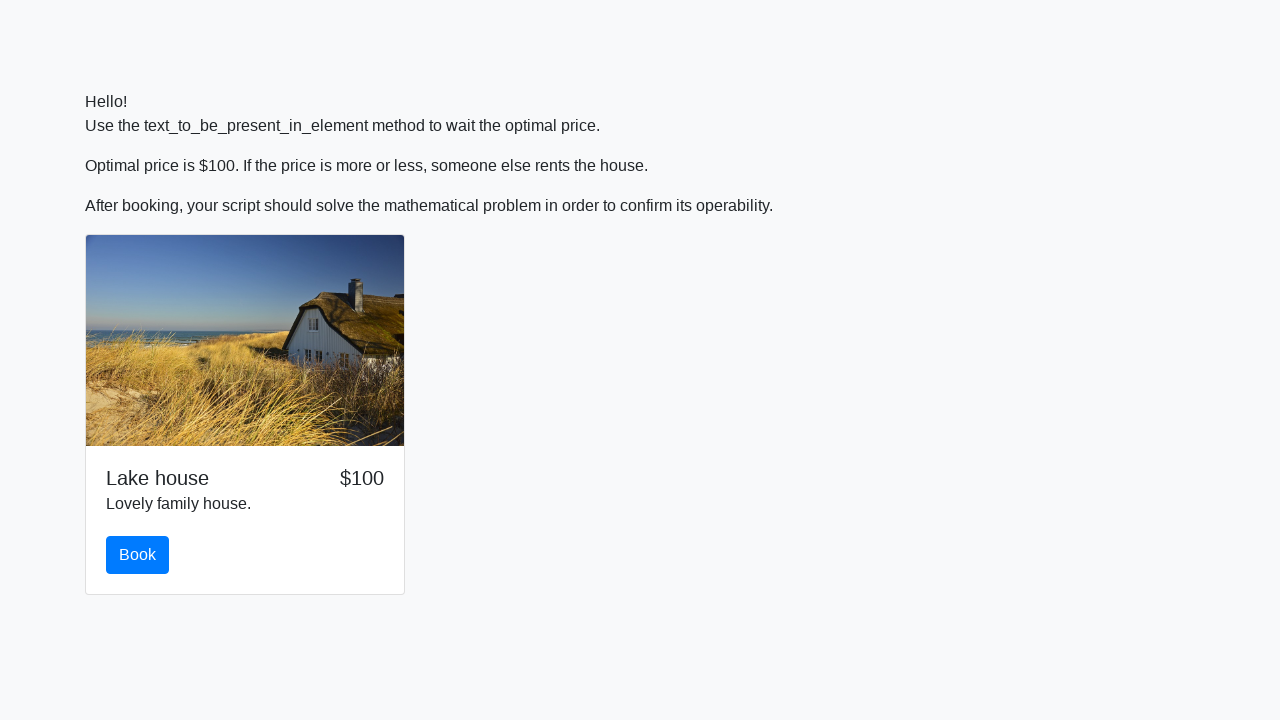

Clicked book button at (138, 555) on #book
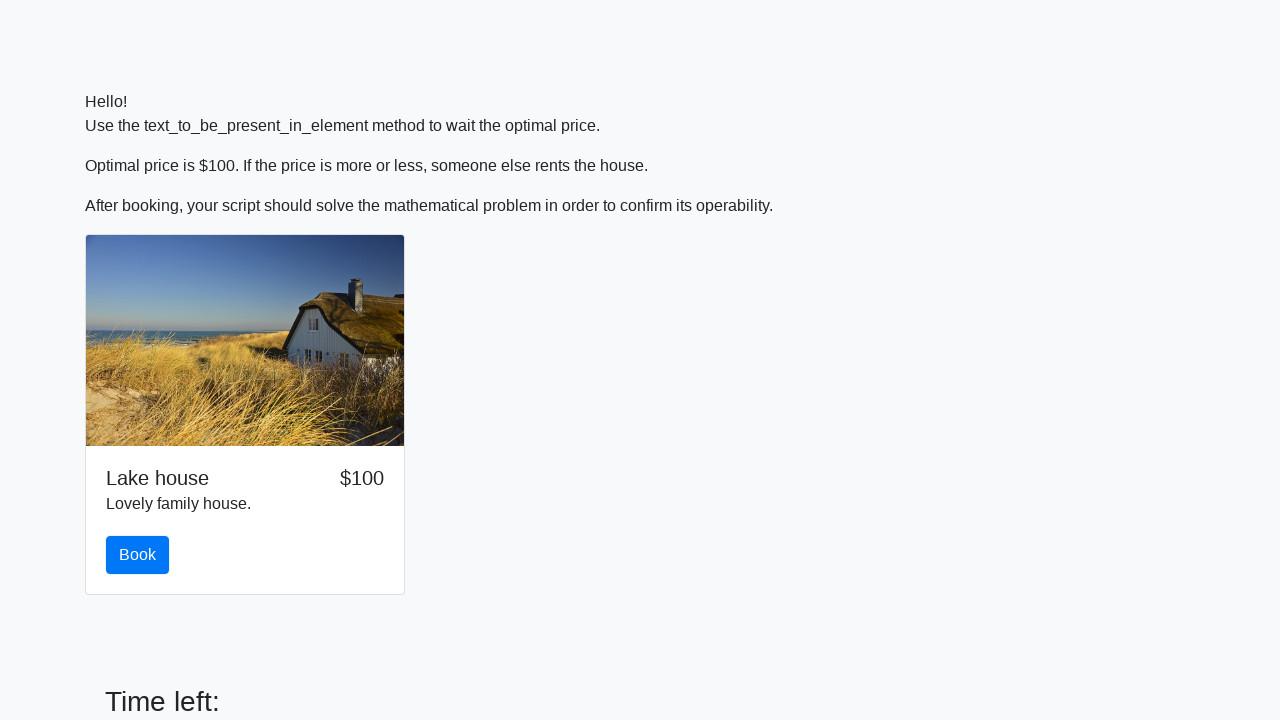

Retrieved input value from page
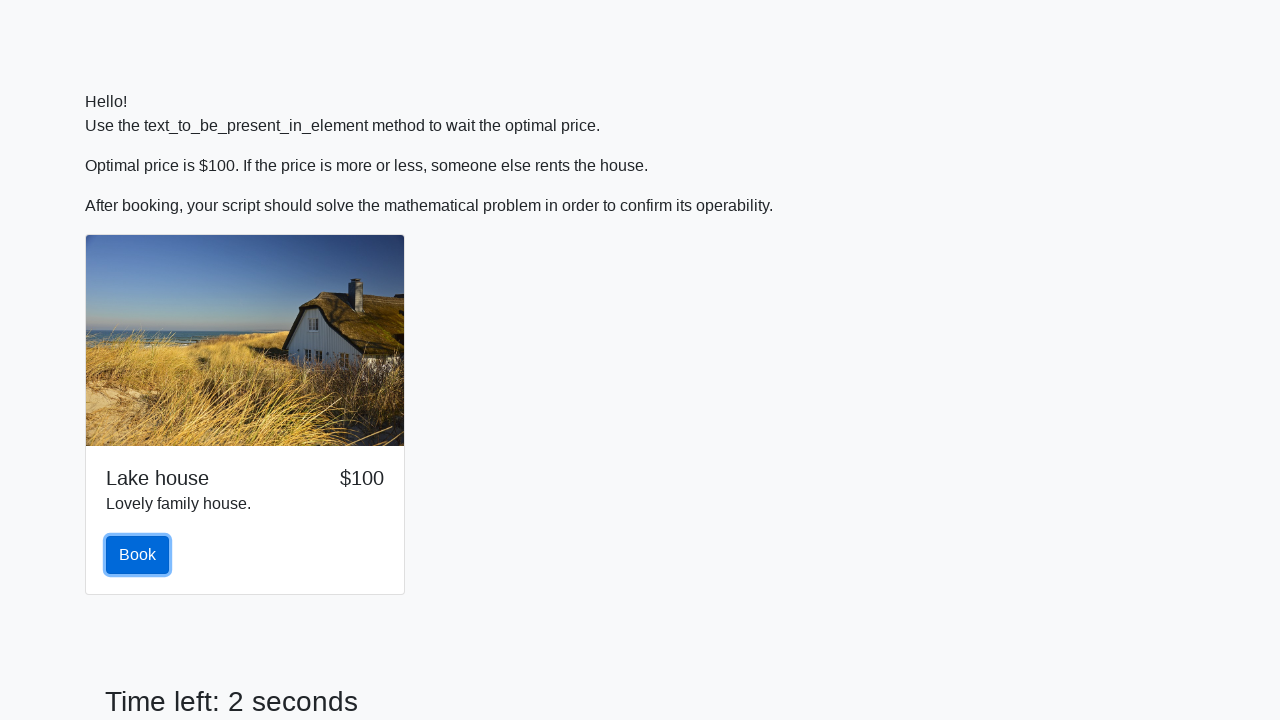

Calculated mathematical answer: 2.419248996113978
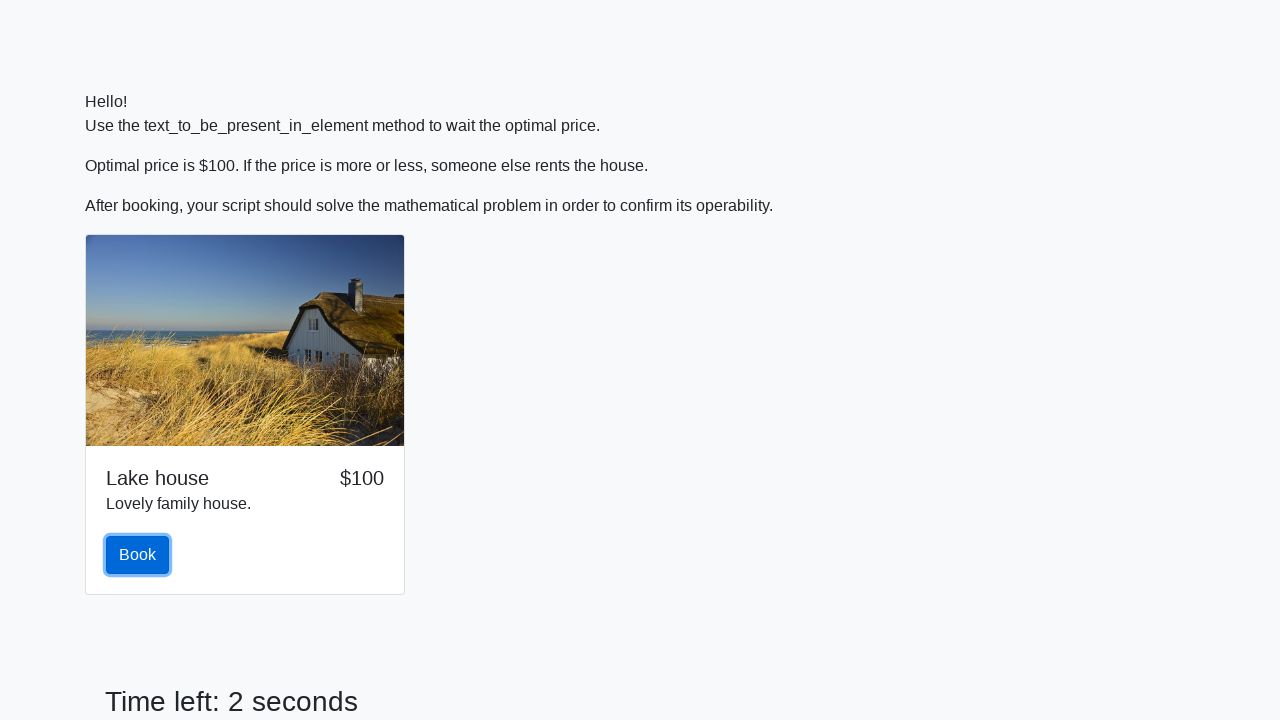

Filled answer field with calculated value on #answer
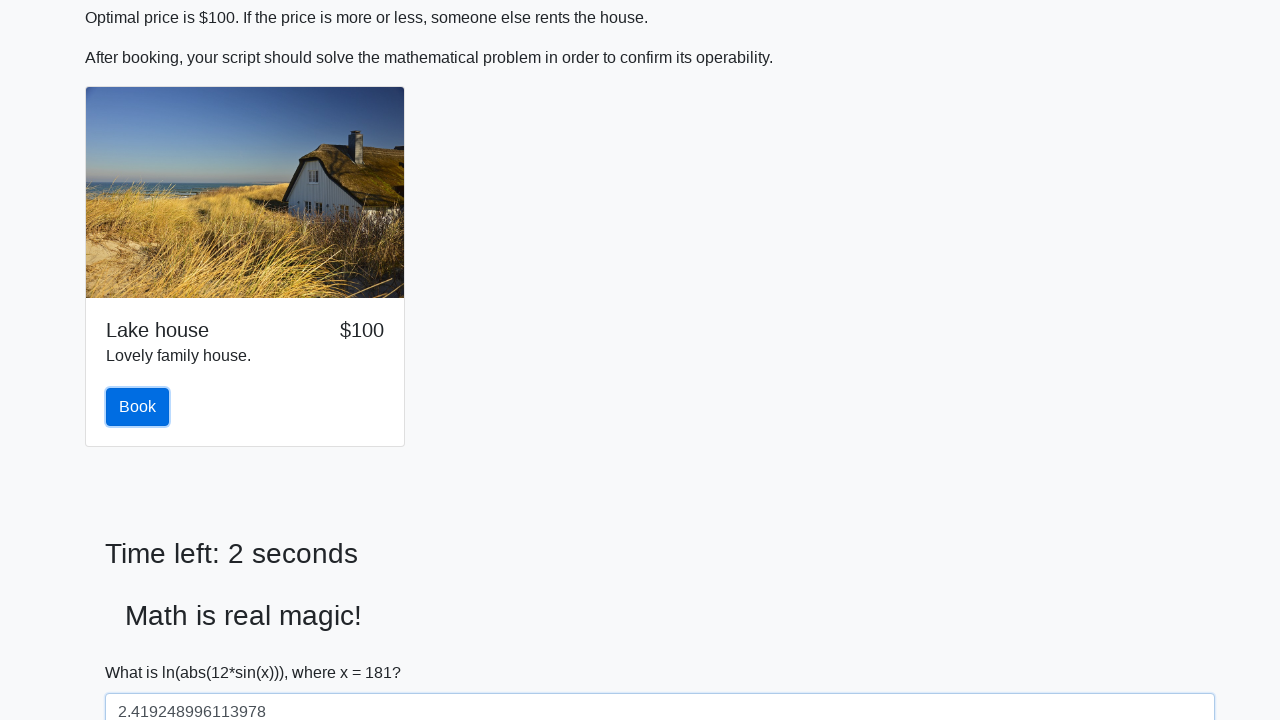

Scrolled down by 300 pixels
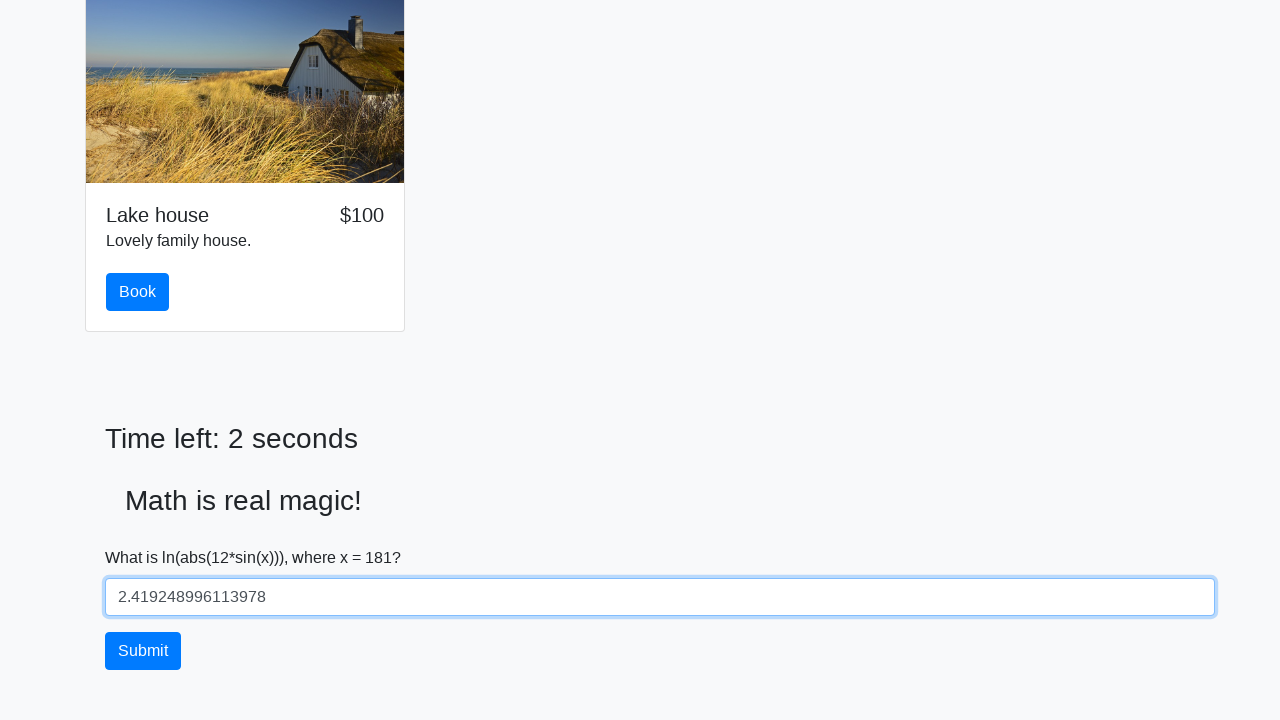

Clicked submit button to complete form at (143, 651) on [type='submit']
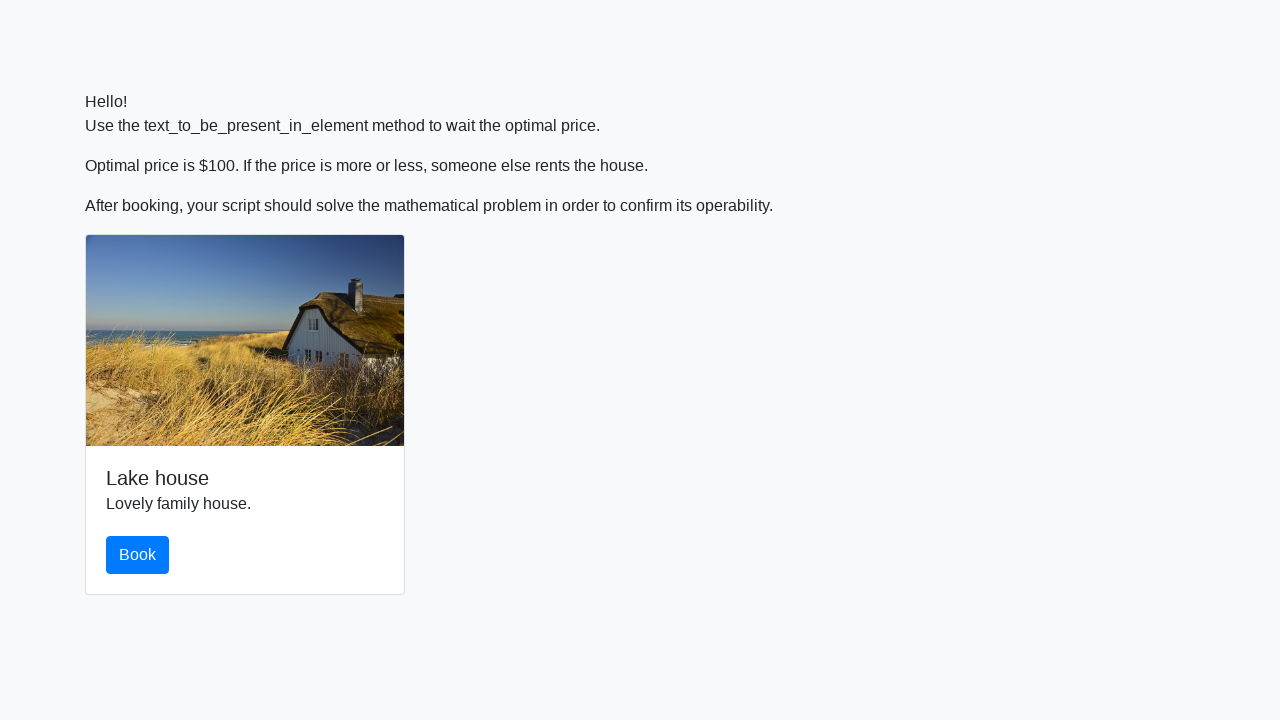

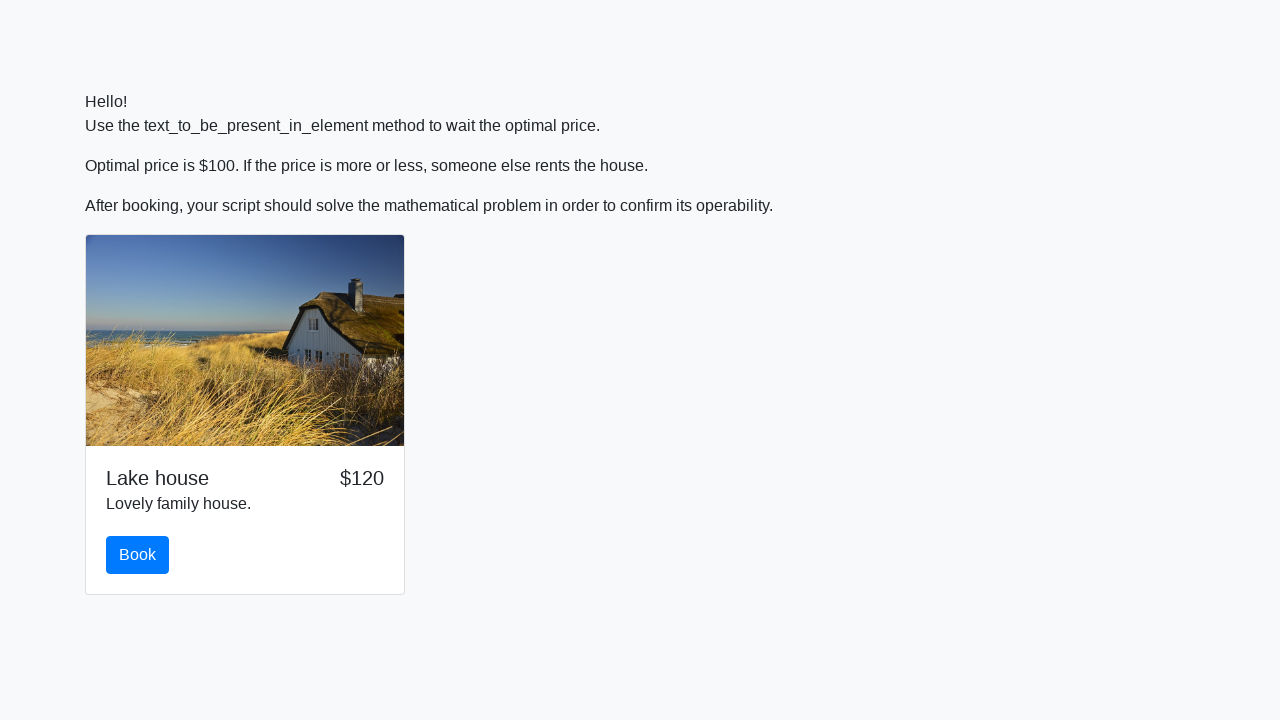